Tests window handling by clicking a button to open a new window, switching to the child window, filling out a practice form with name, gender, and language preferences, then switching back to the parent window.

Starting URL: https://www.hyrtutorials.com/p/window-handles-practice.html

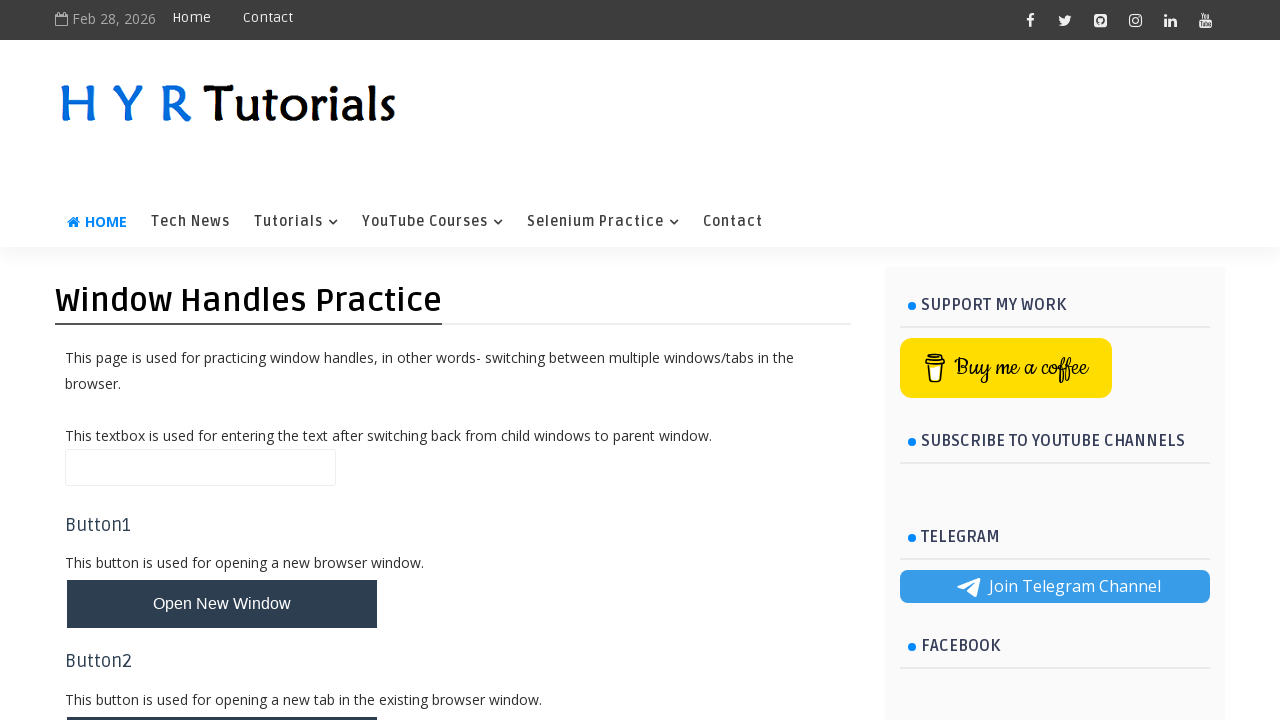

Scrolled down 250 pixels to reveal button
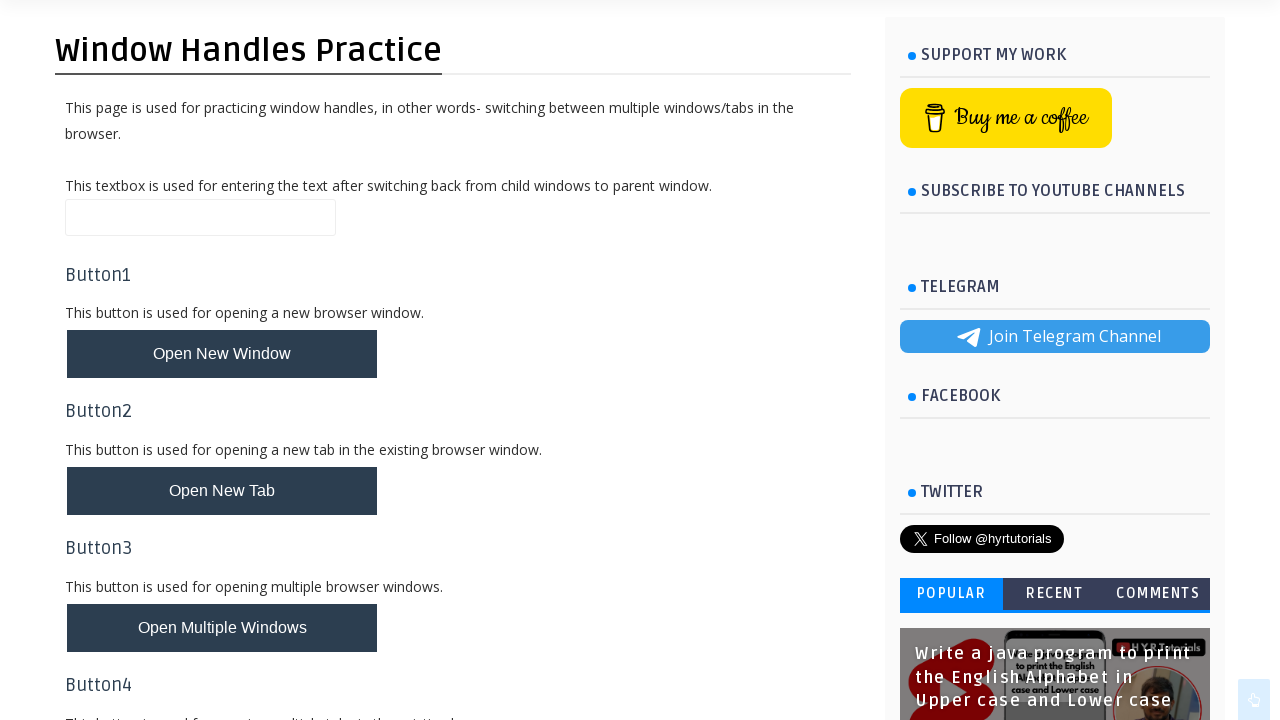

Clicked button to open new window at (222, 354) on #newWindowBtn
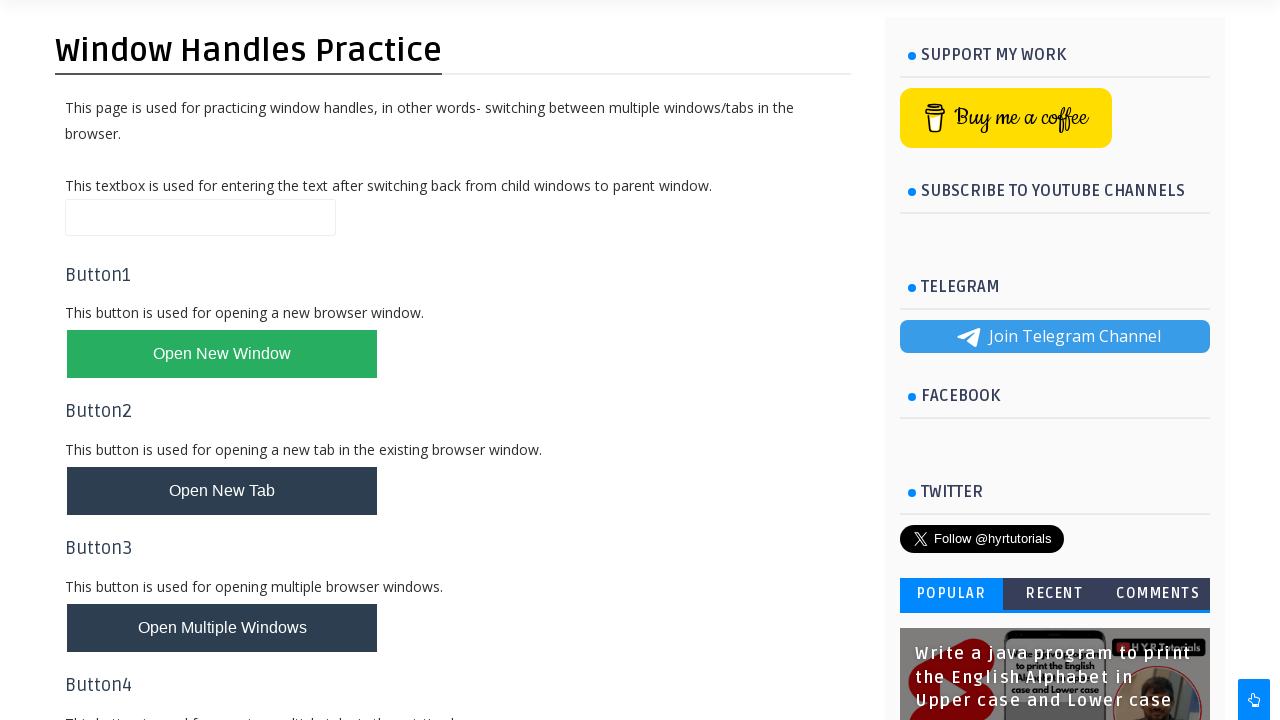

Child window loaded and ready
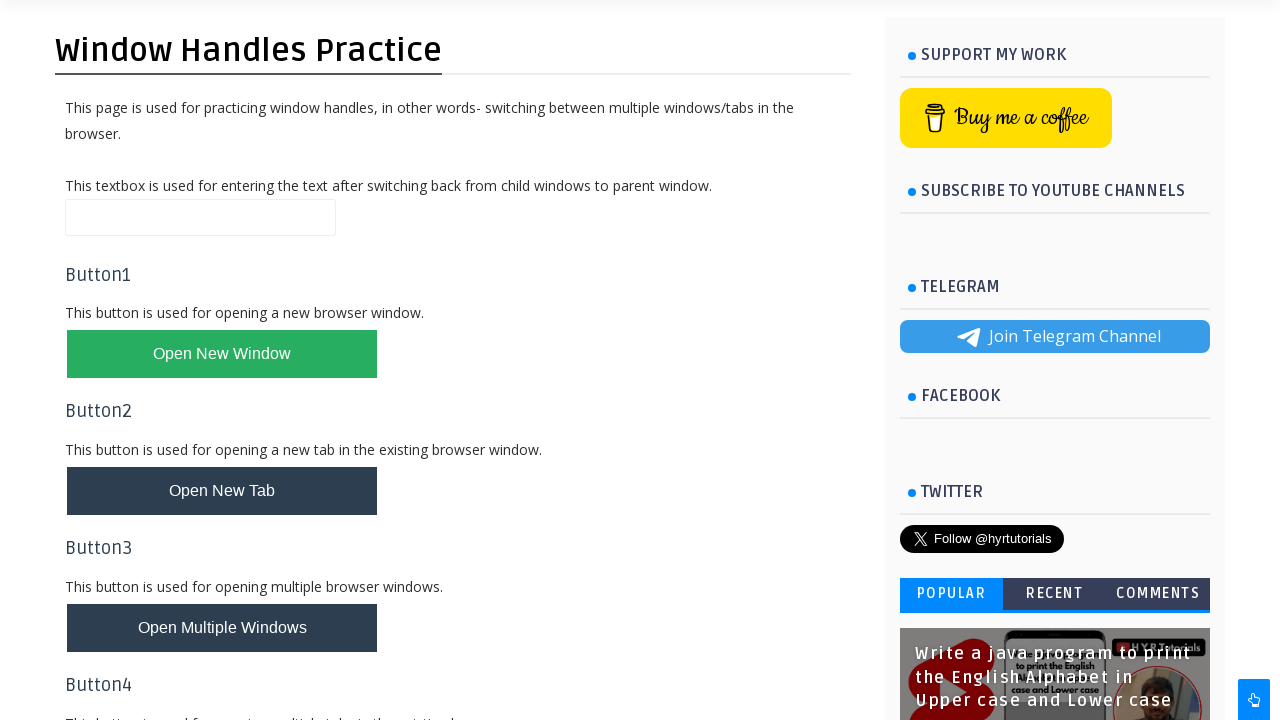

Filled first name field with 'rashmi' on input#firstName
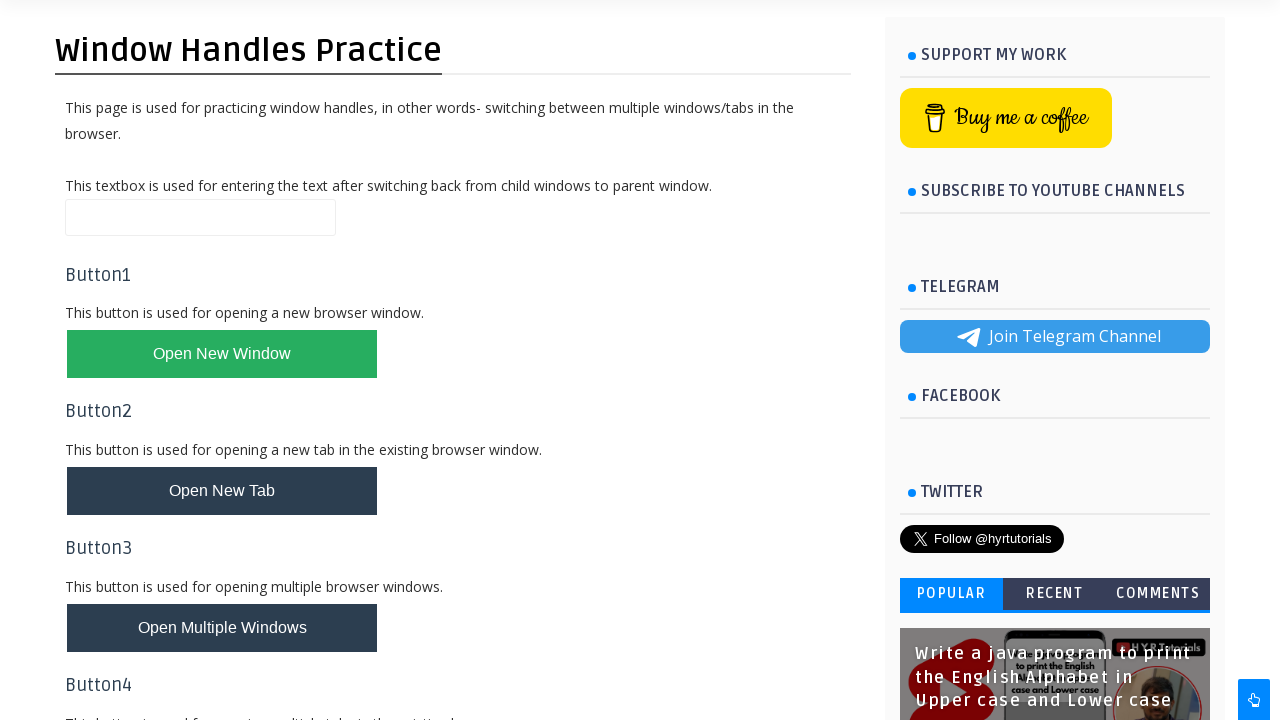

Filled last name field with 'Asmar' on input#lastName
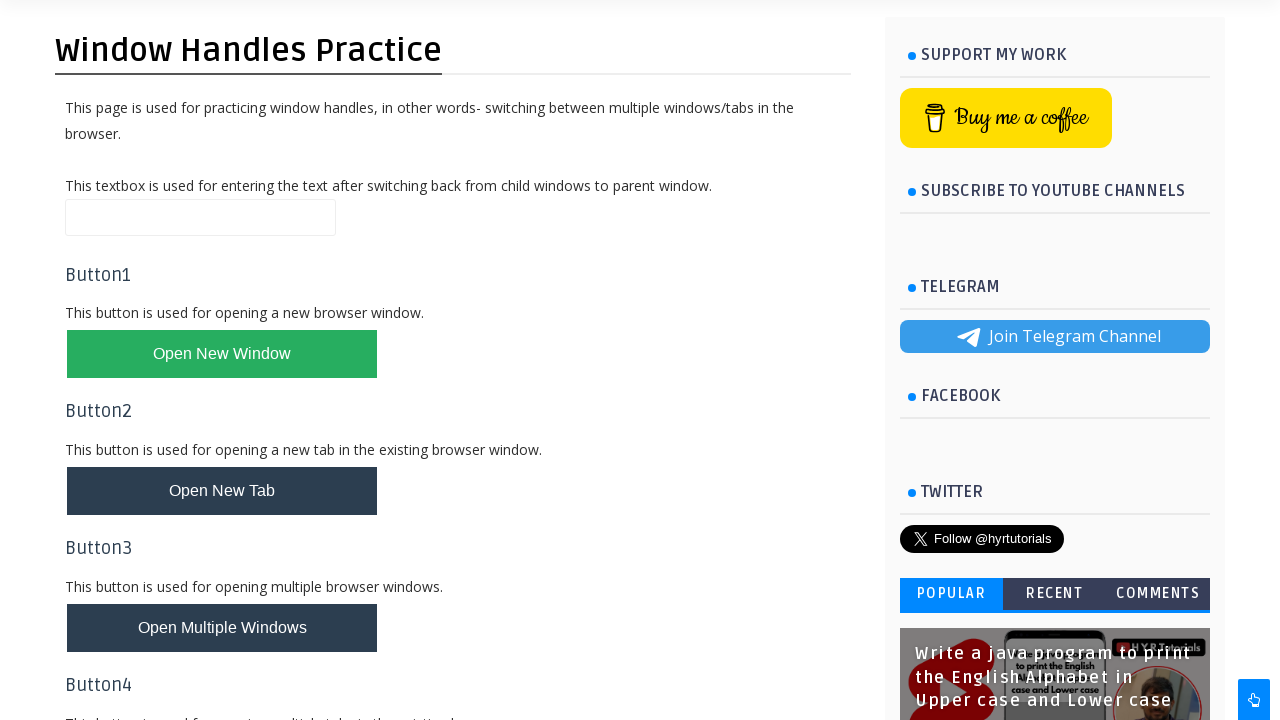

Selected female gender radio button at (242, 225) on input#femalerb
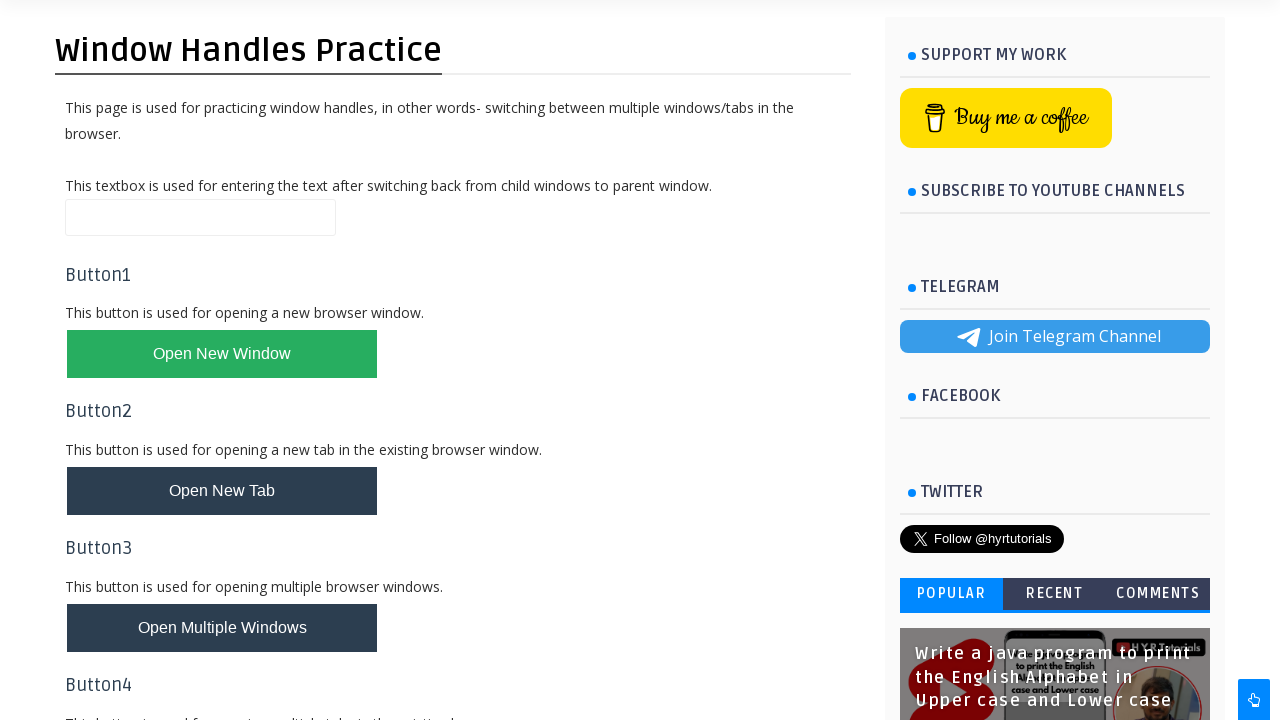

Checked English language checkbox at (174, 277) on #englishchbx
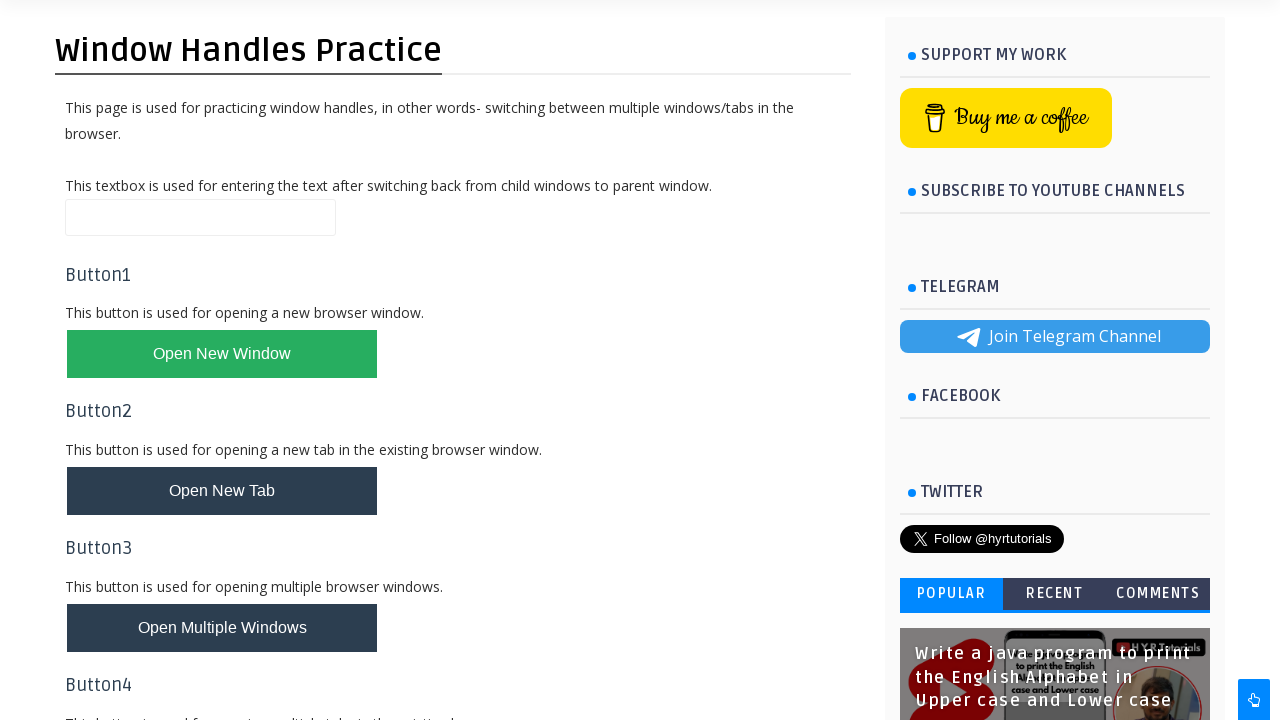

Checked Hindi language checkbox at (254, 277) on #hindichbx
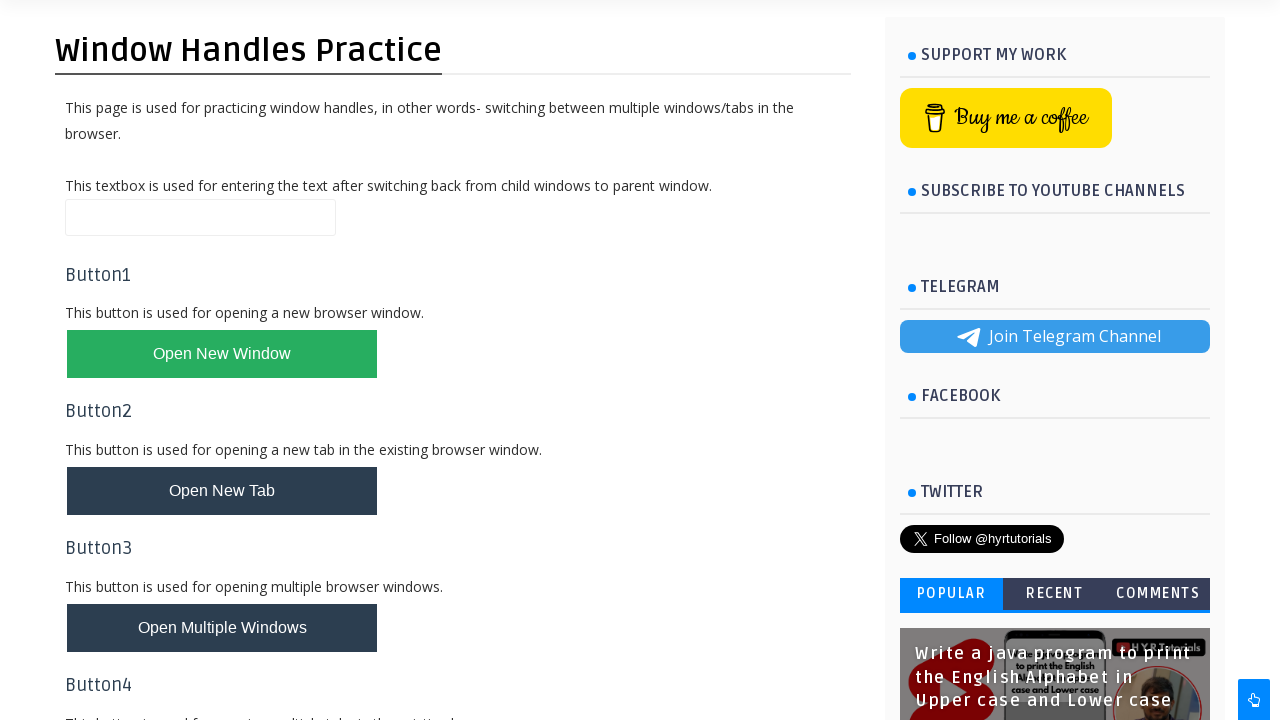

Switched focus back to parent window
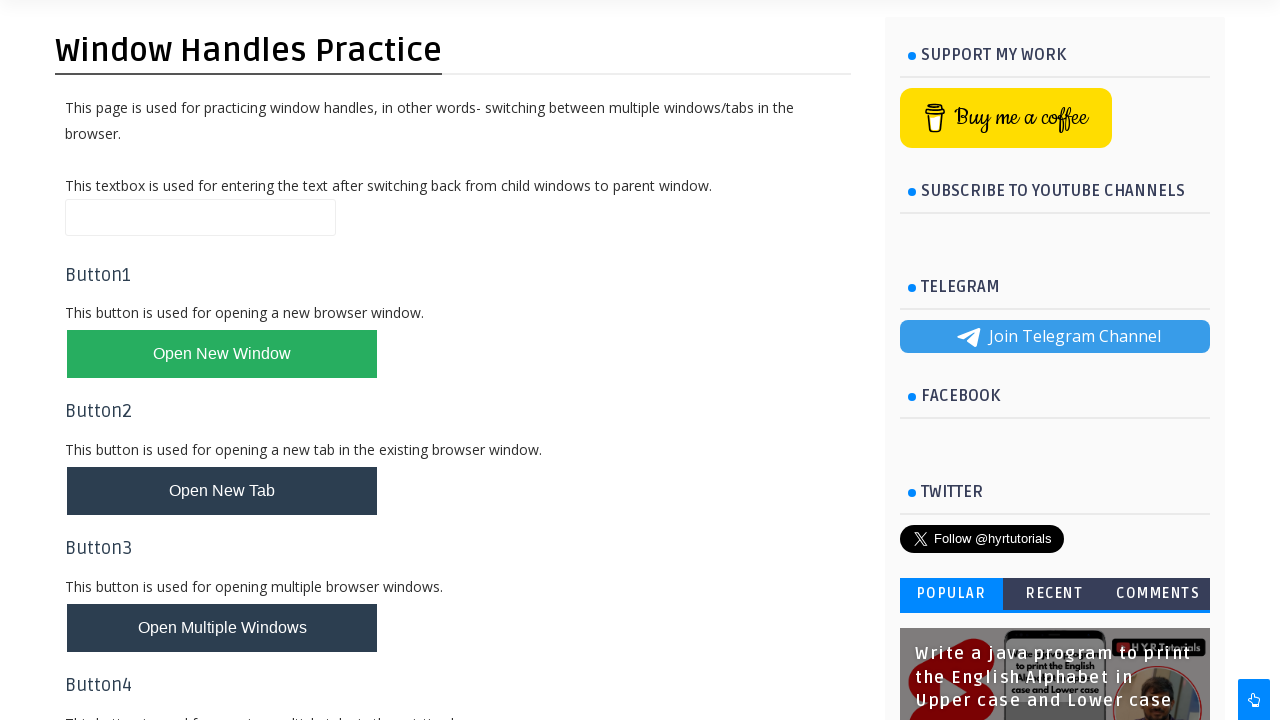

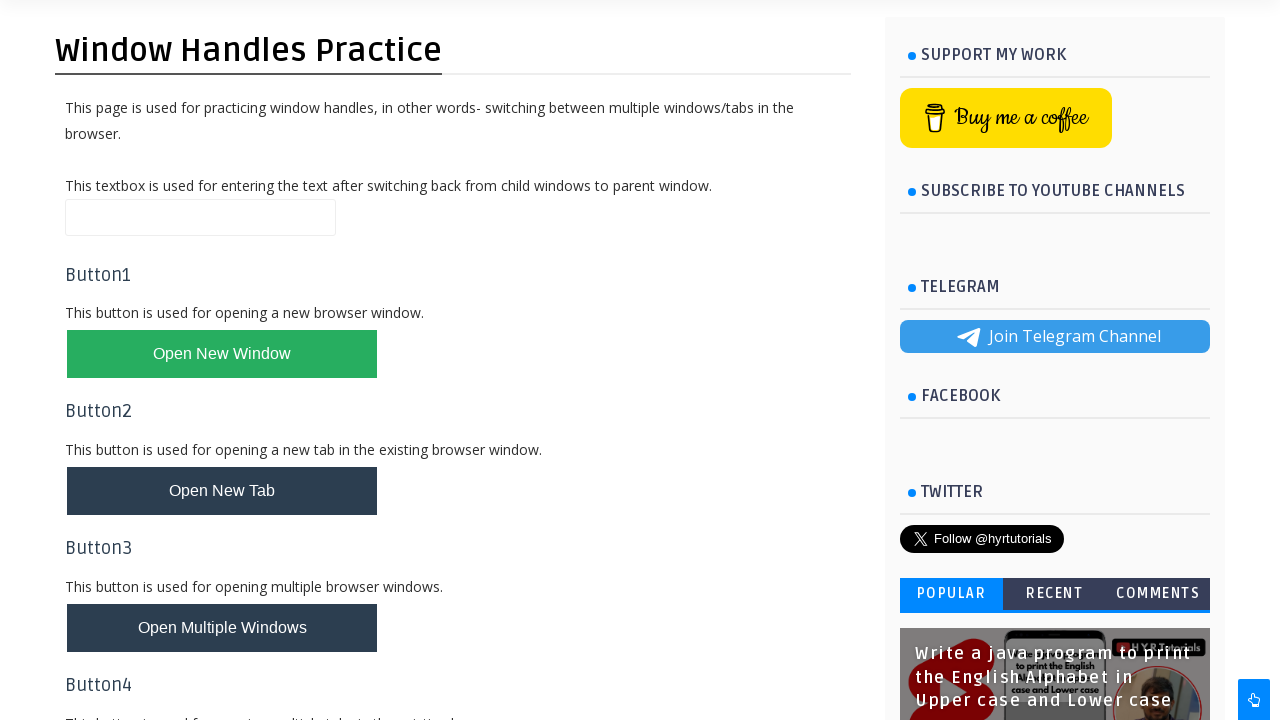